Tests mouse hover functionality by hovering over an avatar and verifying that additional user information (caption) is displayed.

Starting URL: http://the-internet.herokuapp.com/hovers

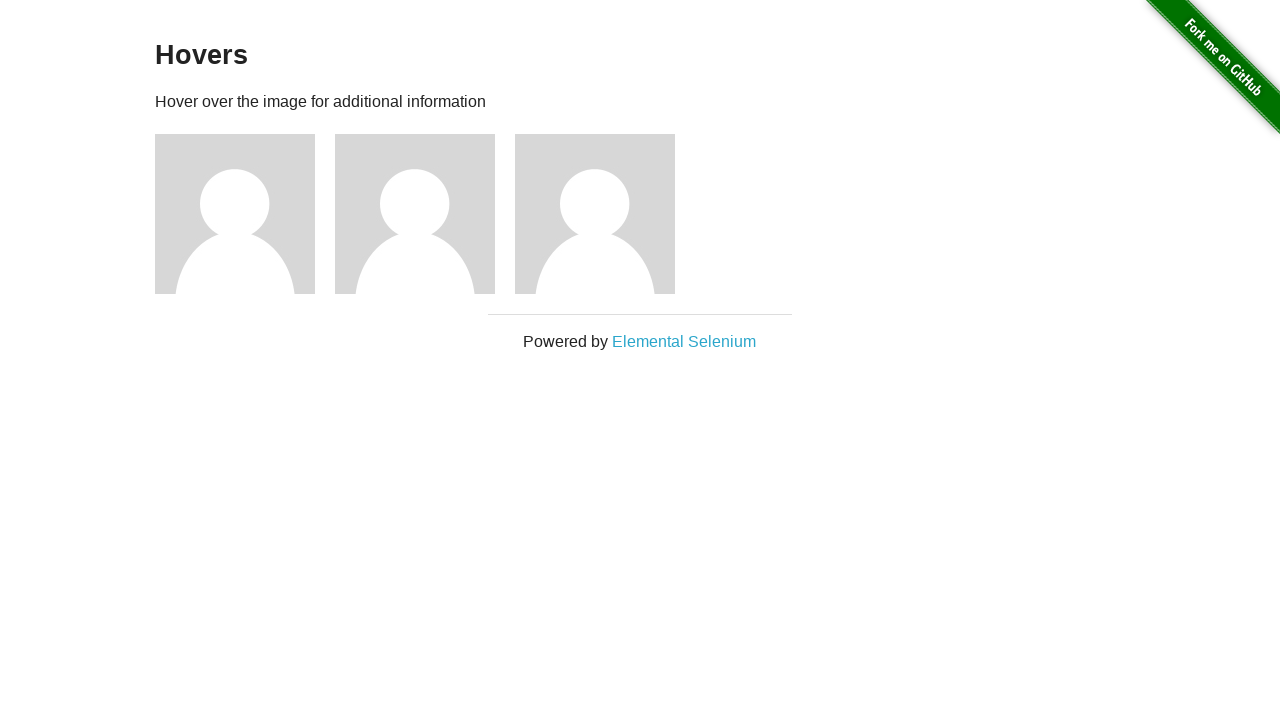

Located the first avatar figure element
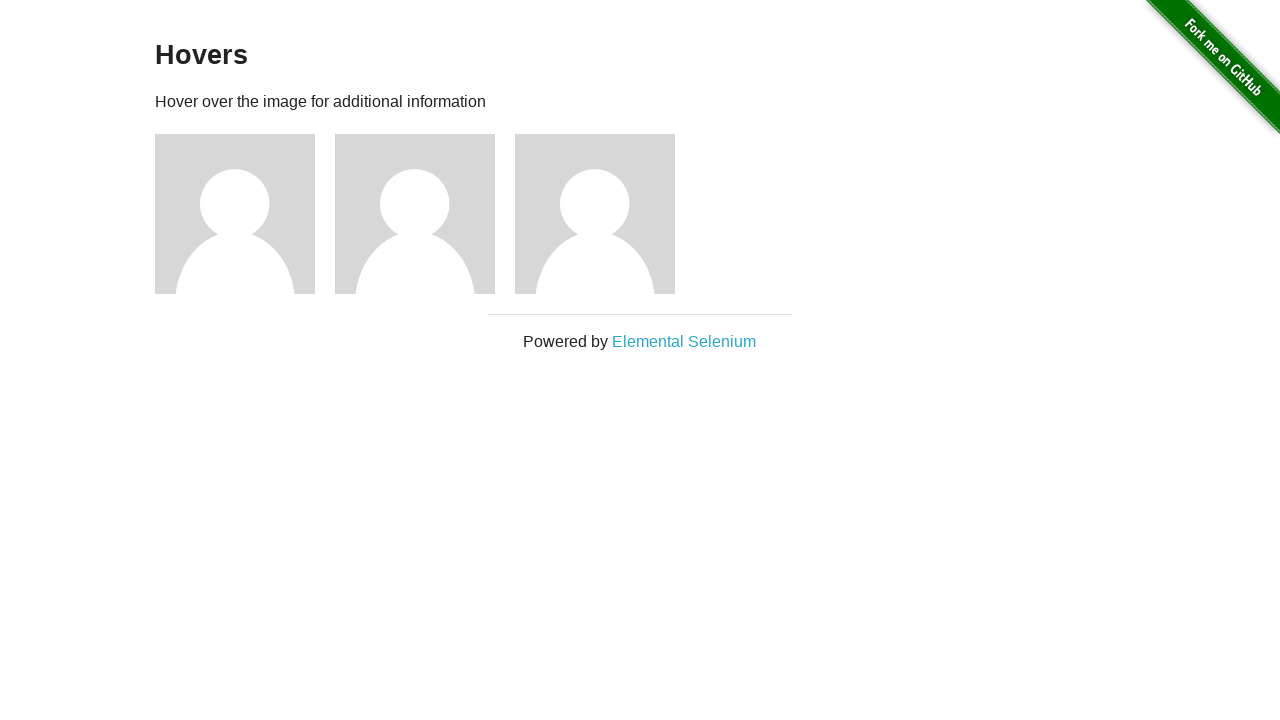

Hovered over the avatar to trigger additional user information display at (245, 214) on .figure >> nth=0
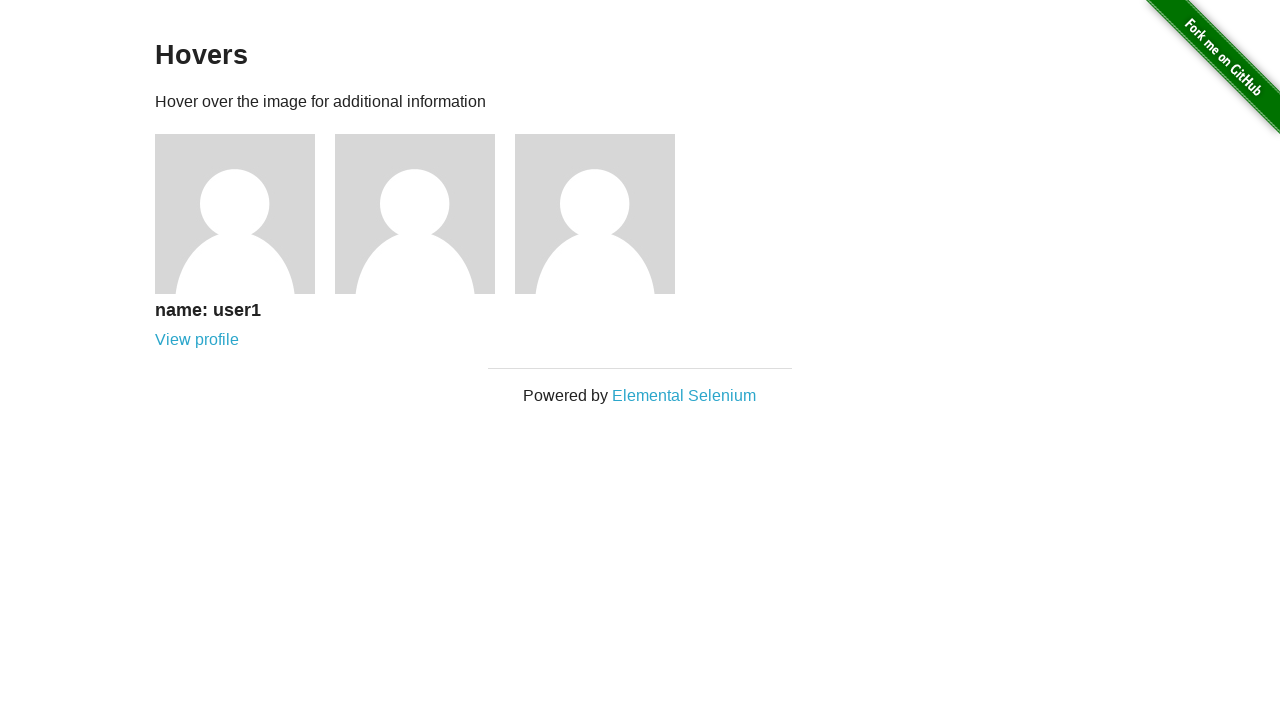

Waited for figcaption element to load
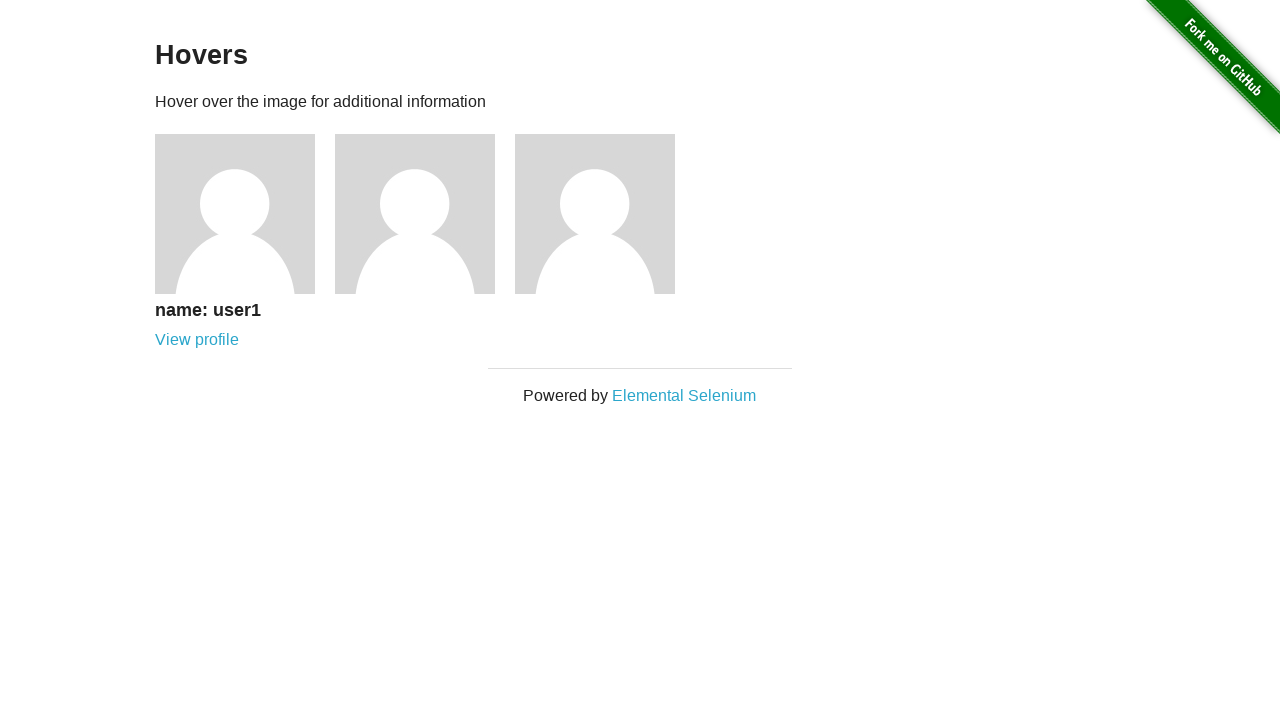

Verified that the figcaption is now visible after hover
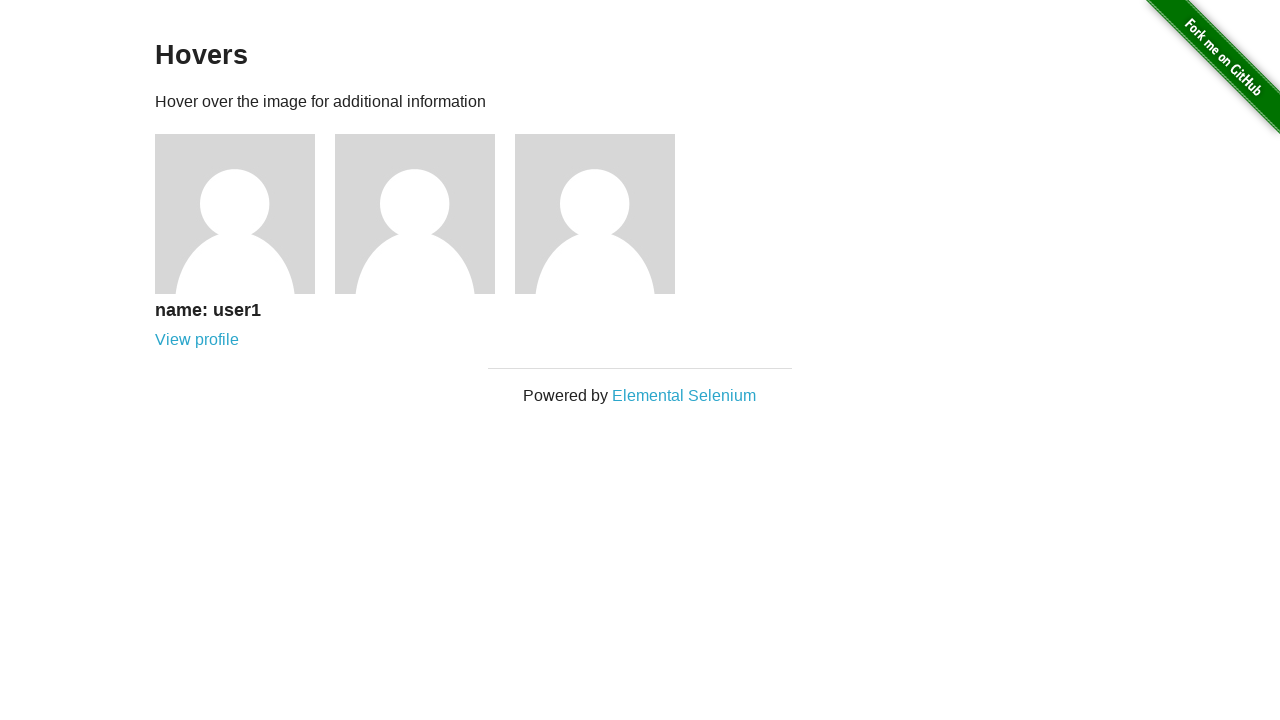

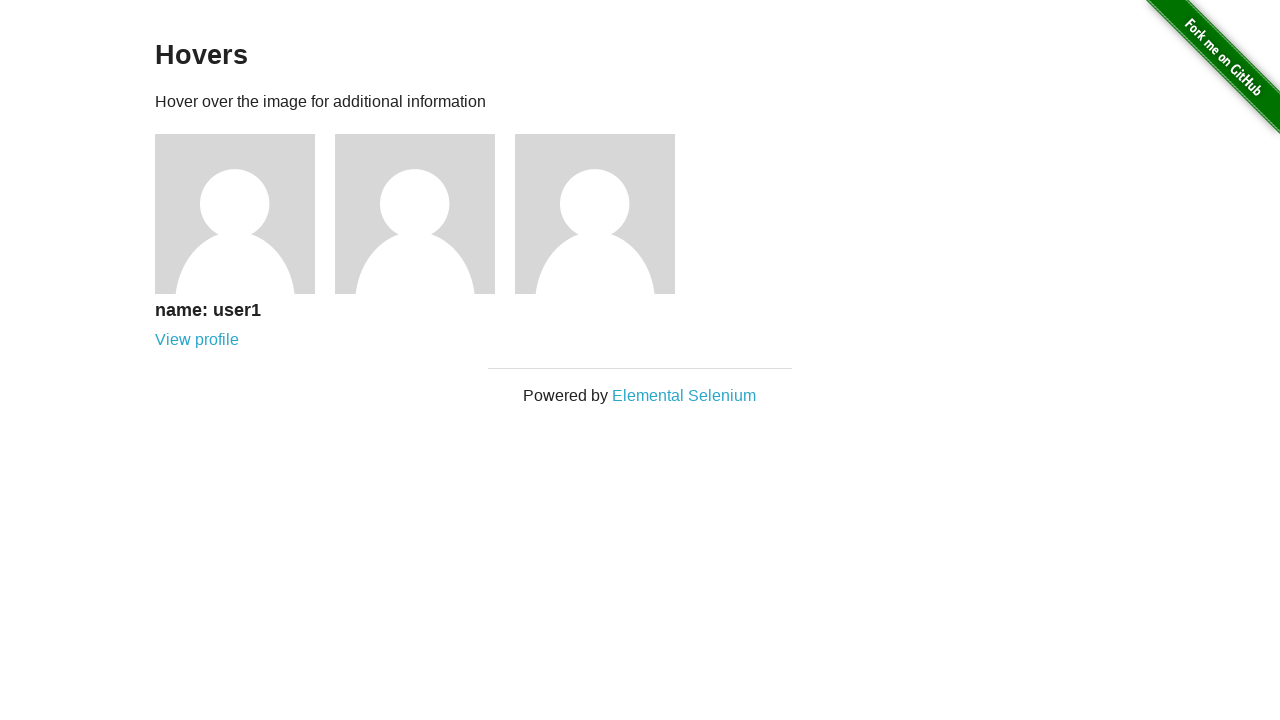